Navigates to a personal website homepage, then navigates to a specific blog post about velocity and simplicity.

Starting URL: https://brunoscheufler.com

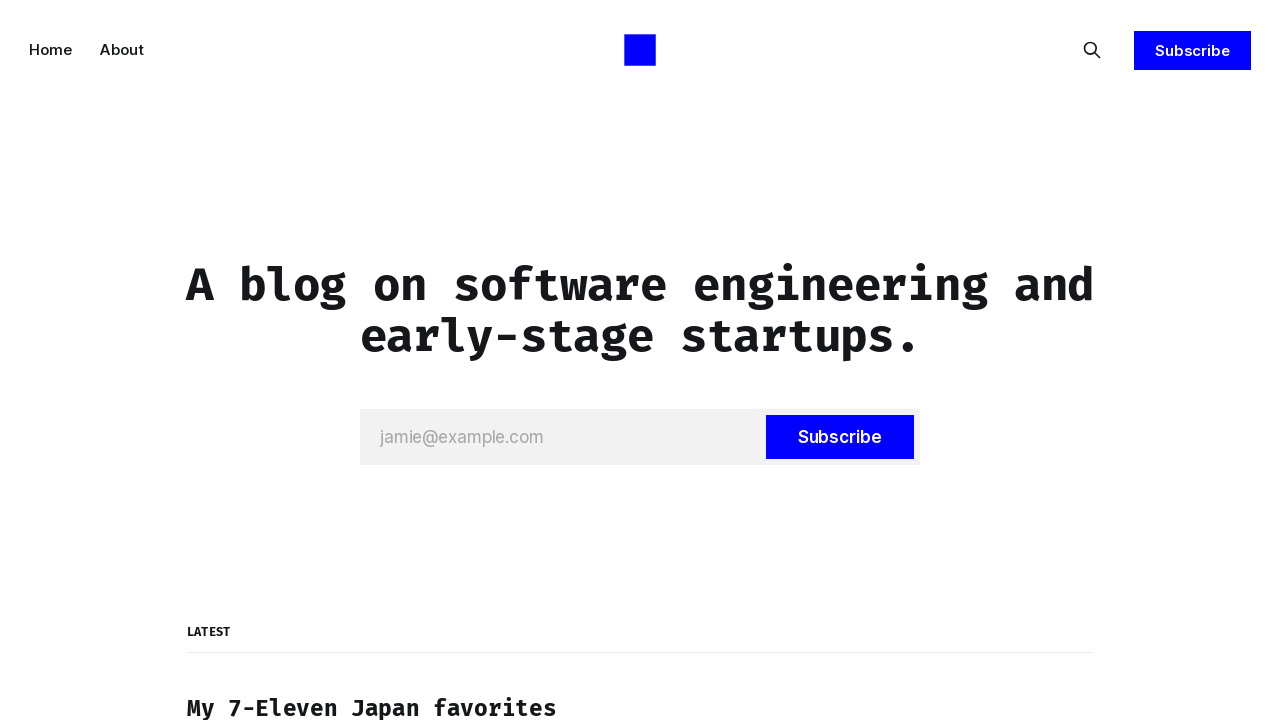

Navigated to blog post about velocity and simplicity
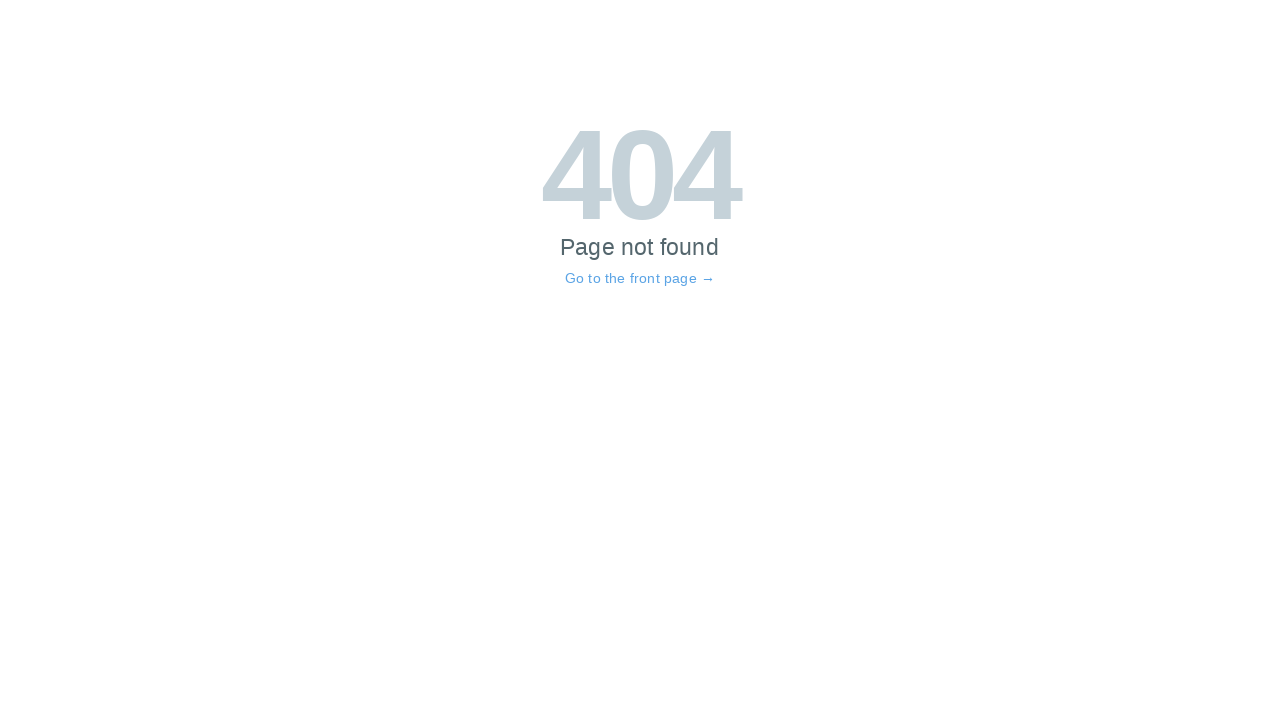

Blog post page loaded successfully
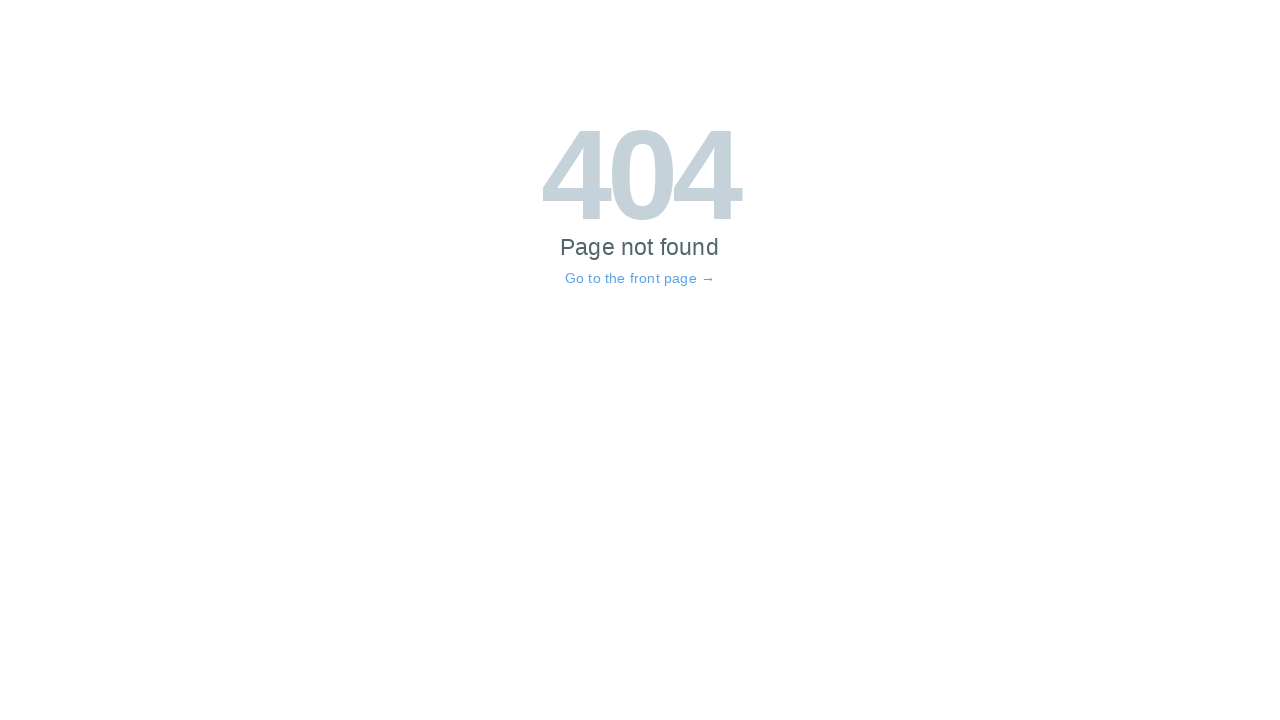

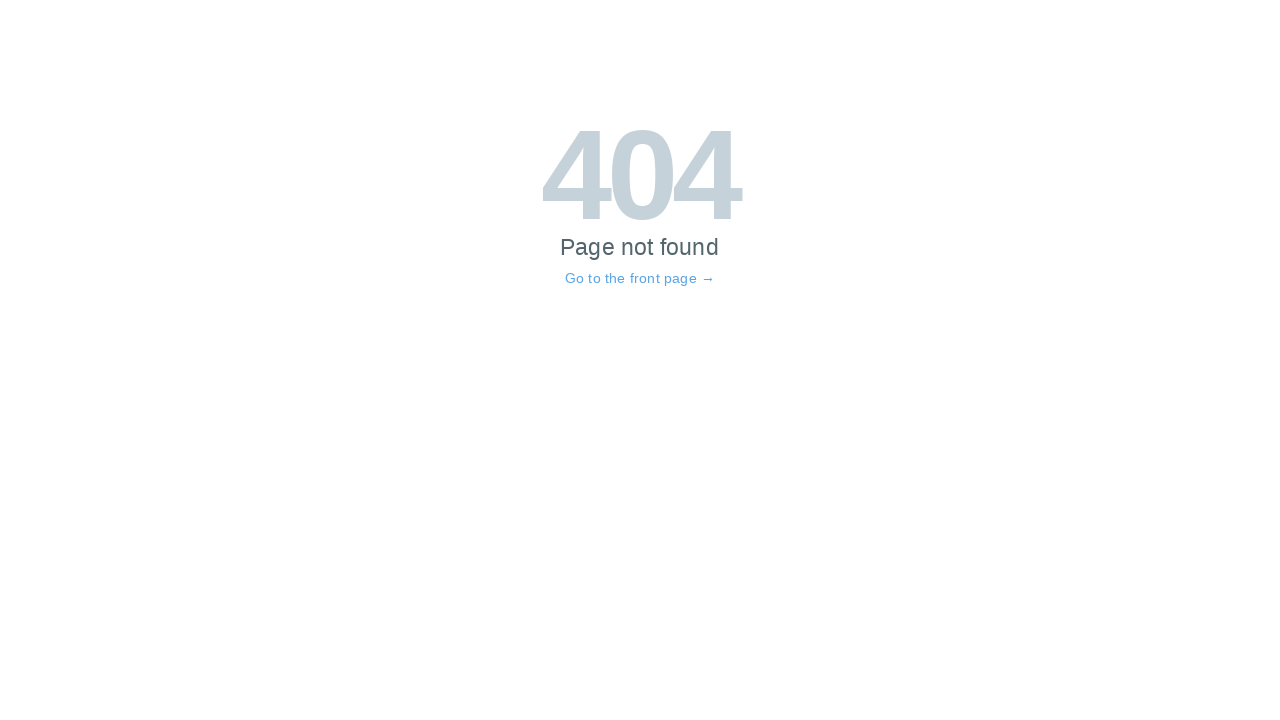